Tests AJAX functionality by clicking a button and waiting for dynamically loaded content (h1 and h3 elements) to appear on the page

Starting URL: https://v1.training-support.net/selenium/ajax

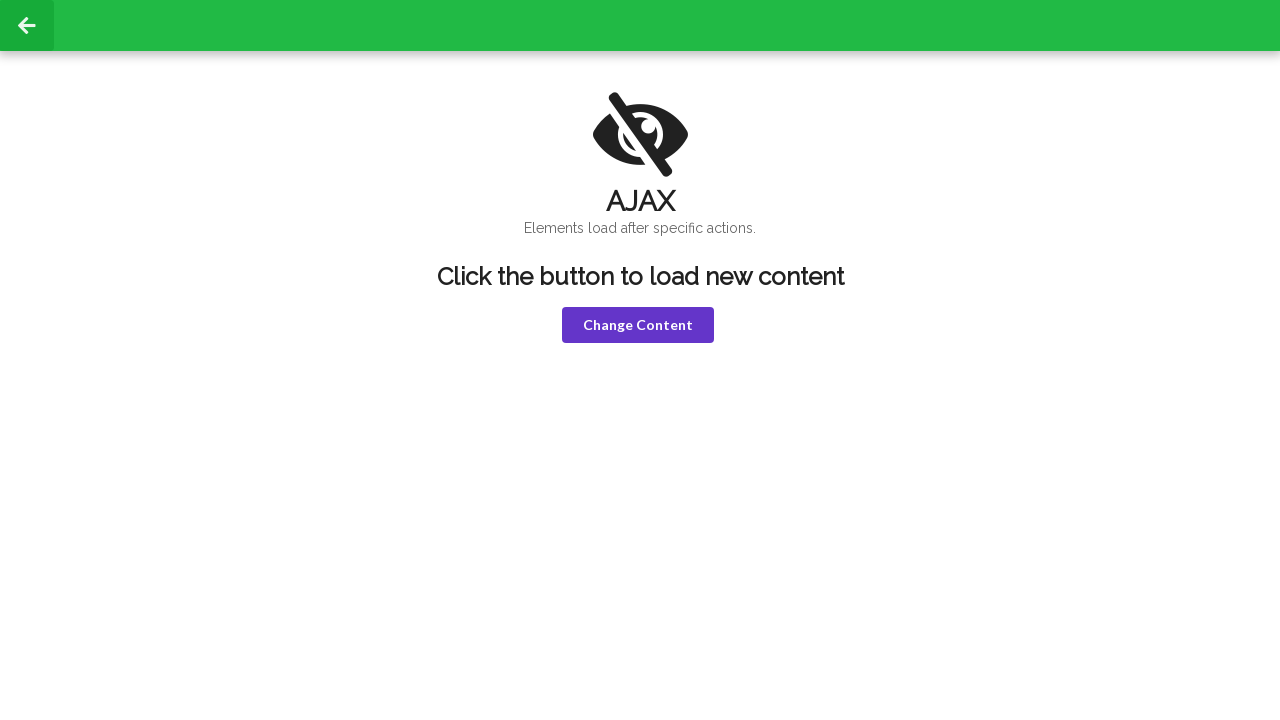

Clicked the violet button to trigger AJAX request at (638, 325) on button.violet
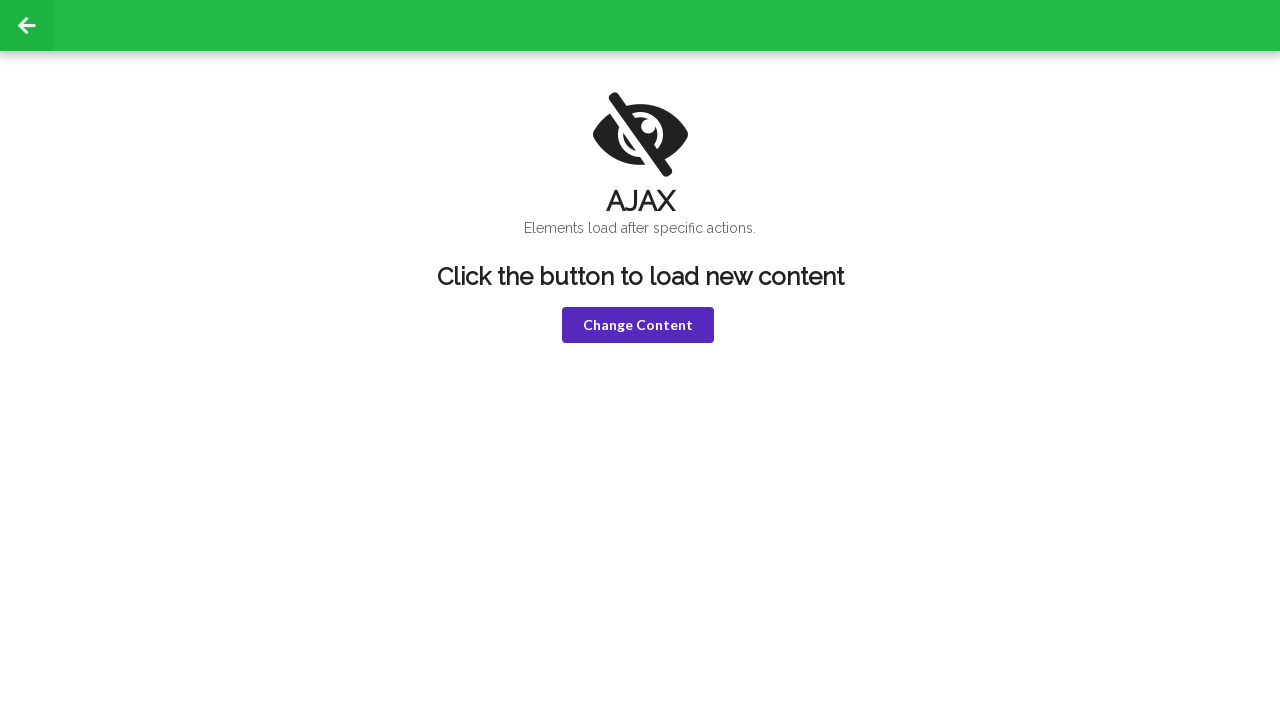

h1 element appeared after AJAX load
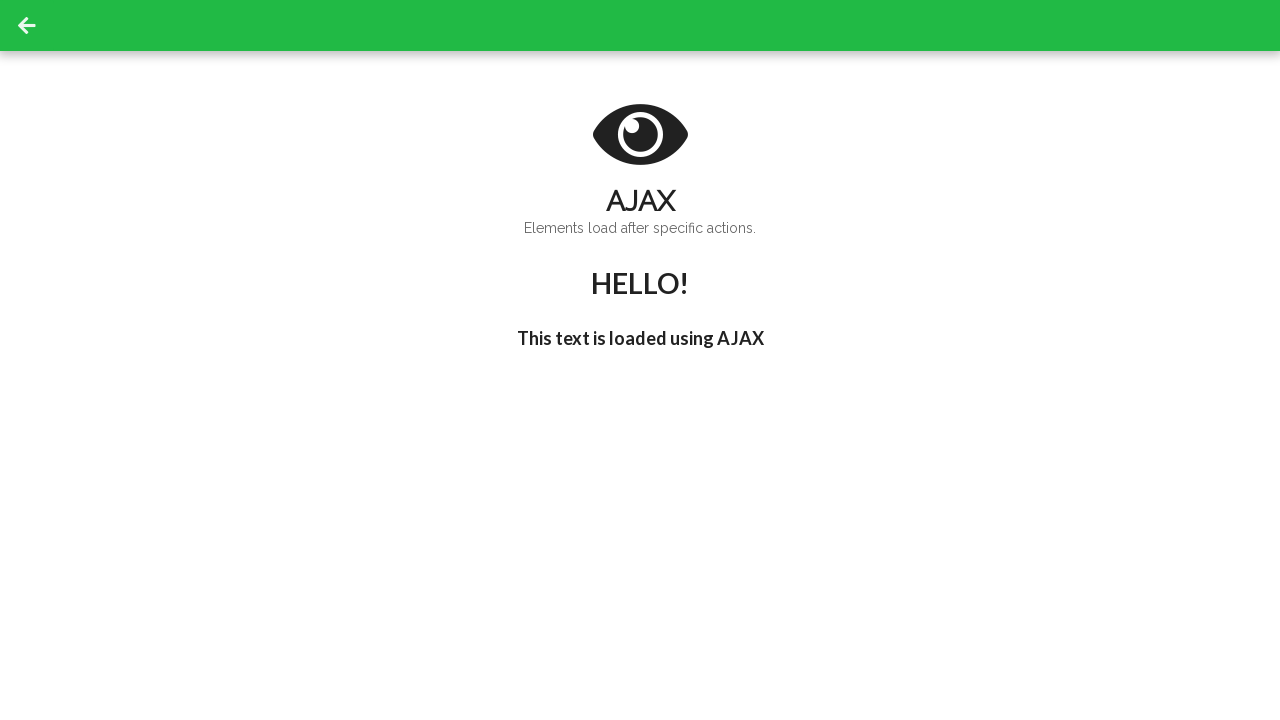

h3 element updated with delayed content "I'm late!"
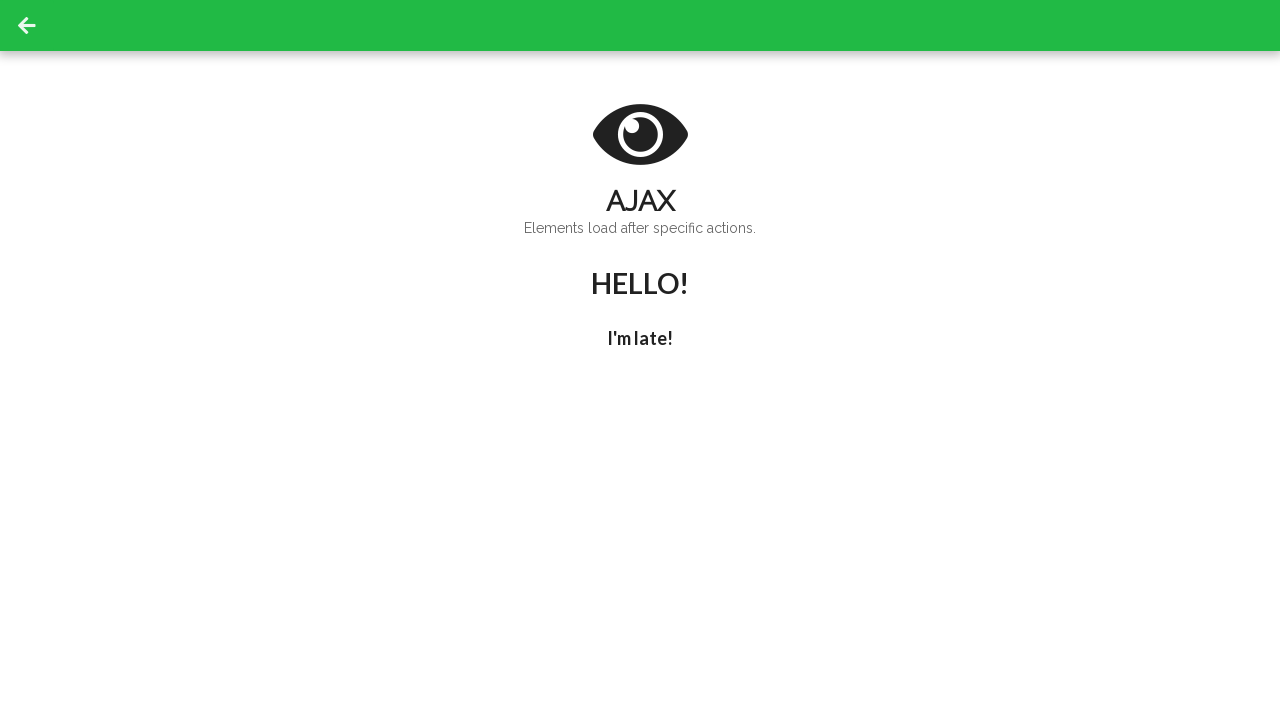

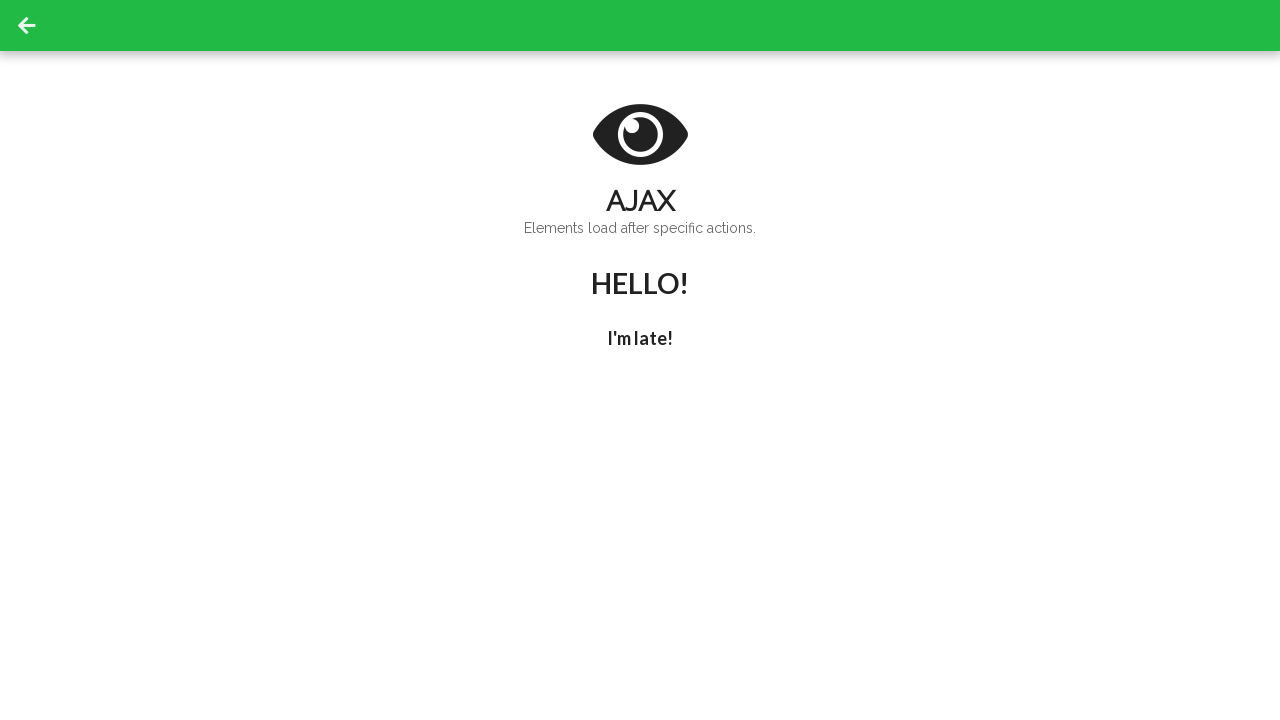